Tests click and hold mouse interaction on a menu item

Starting URL: https://demoqa.com/menu

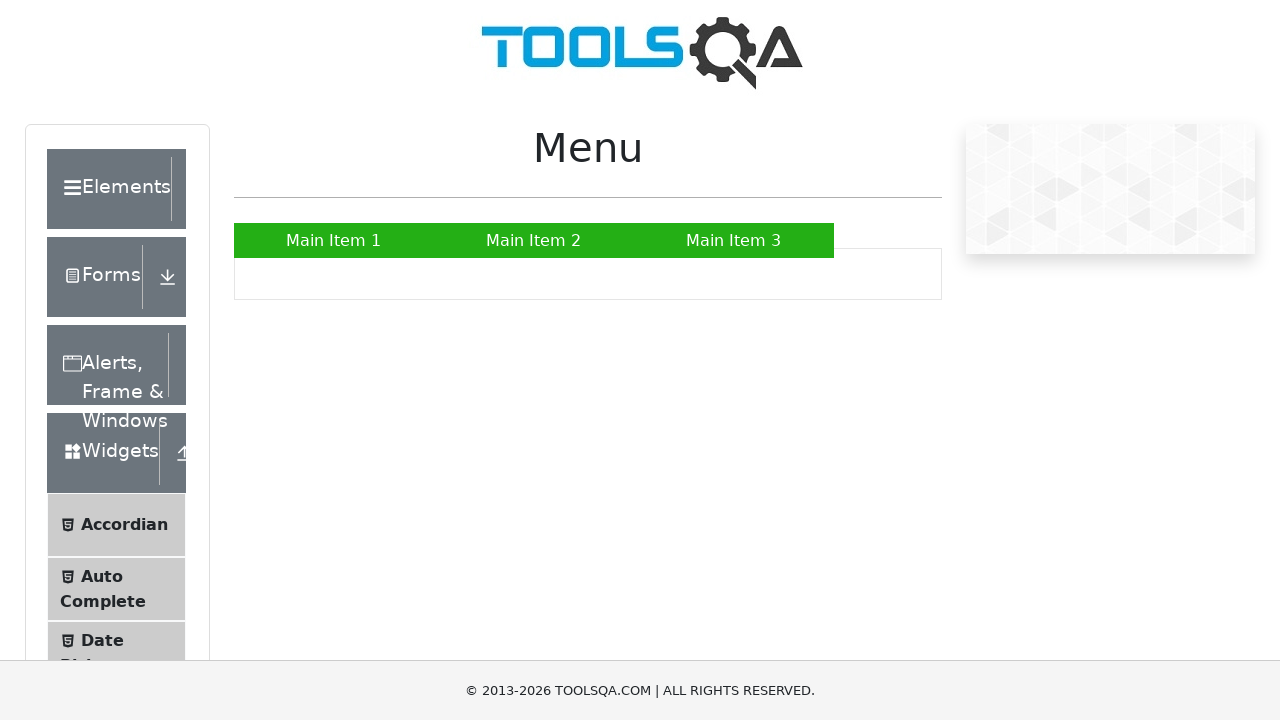

Located 'Main Item 2' menu element
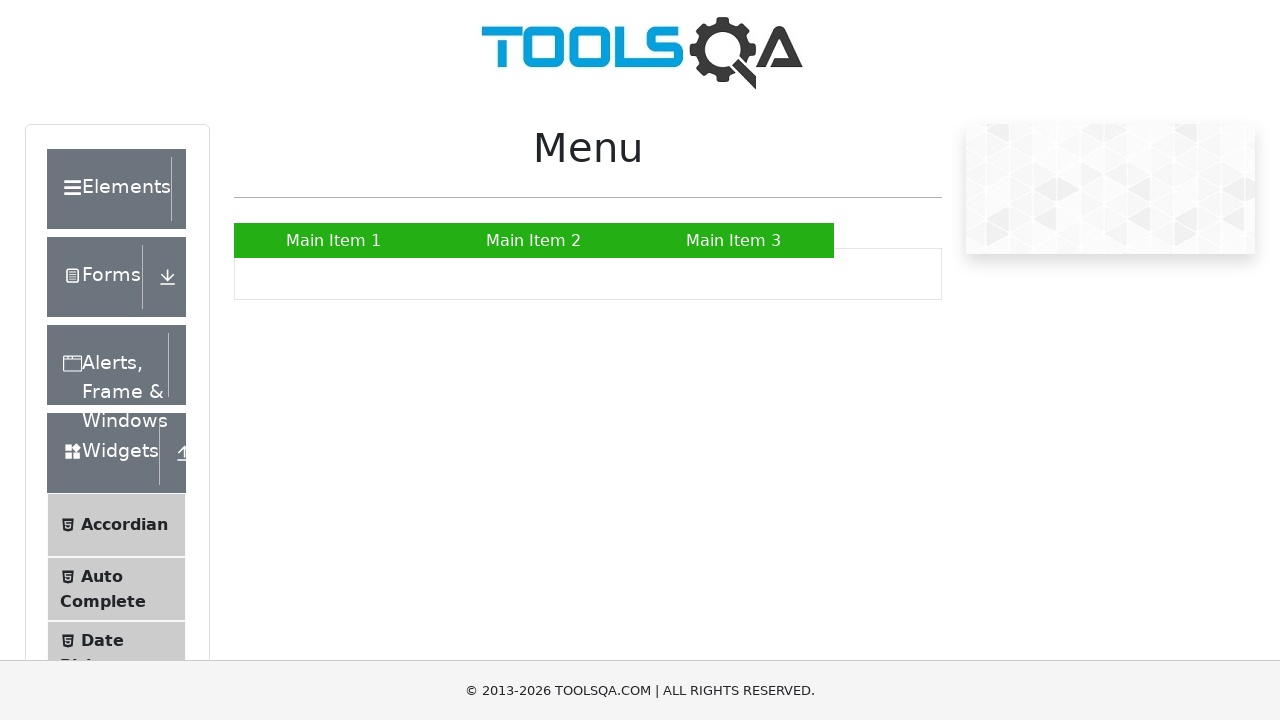

Pressed mouse button down to initiate click and hold at (0, 0)
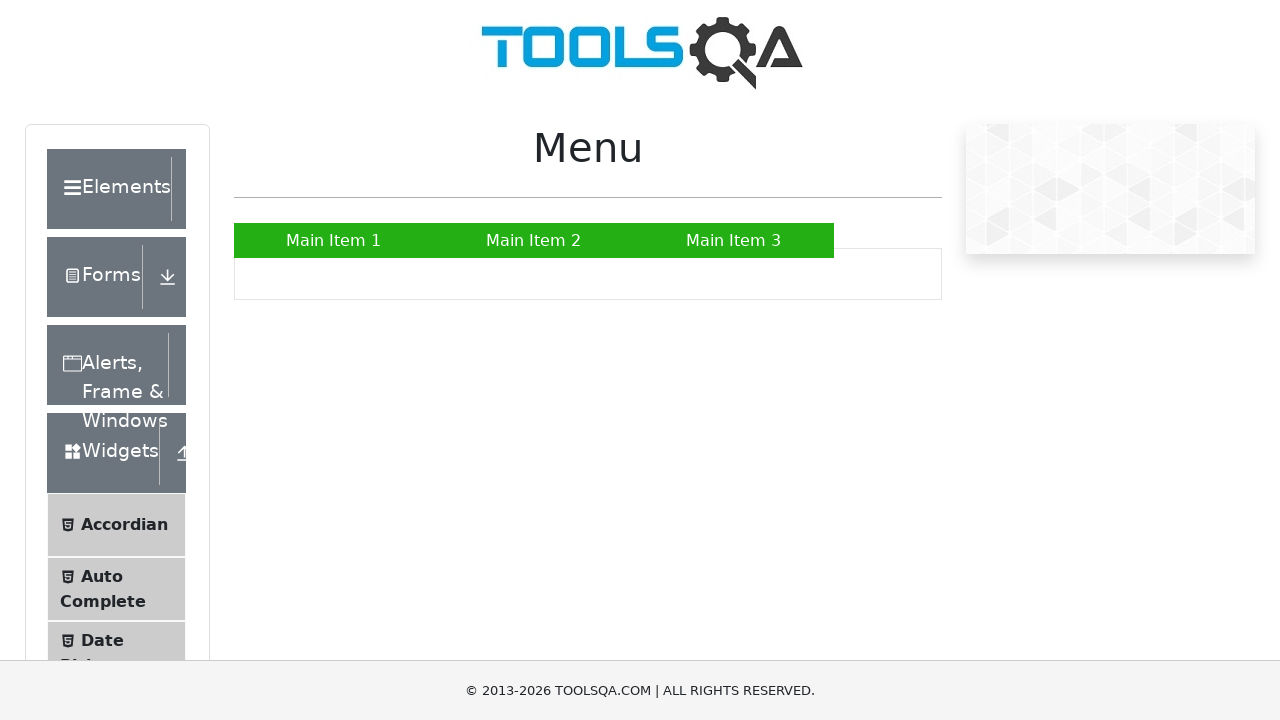

Moved mouse to center of 'Main Item 2' element while holding button down at (534, 240)
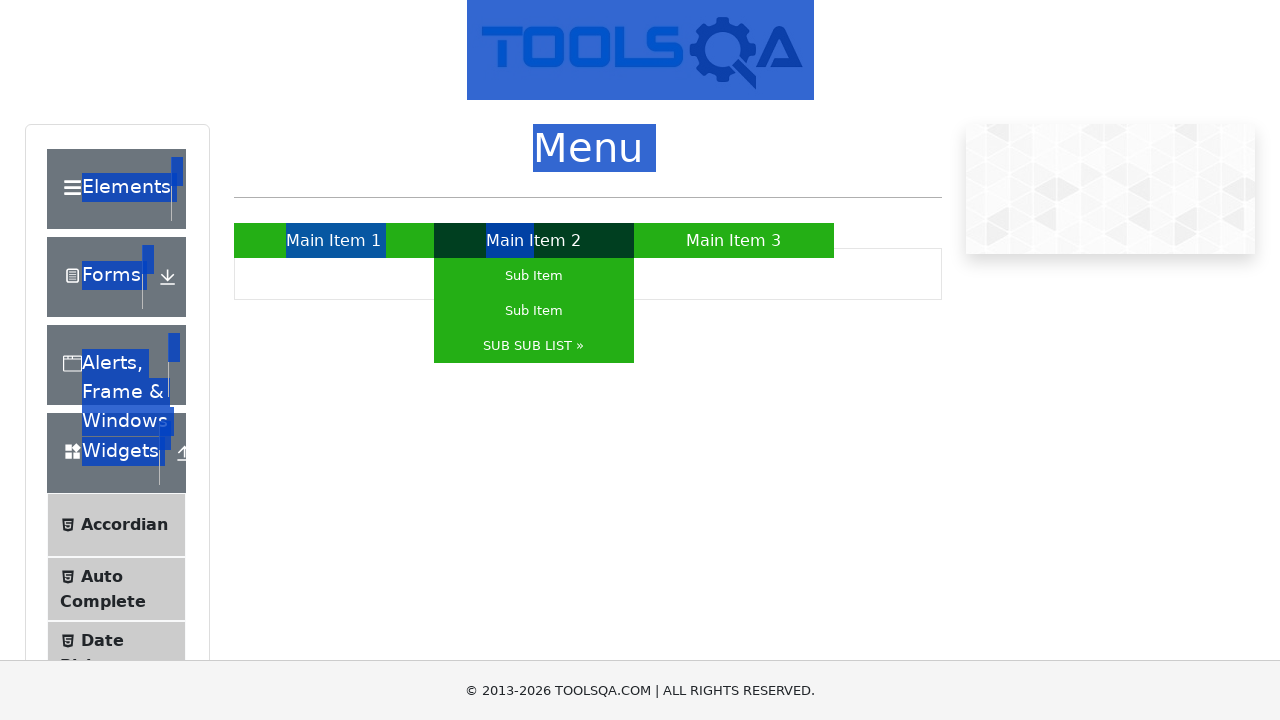

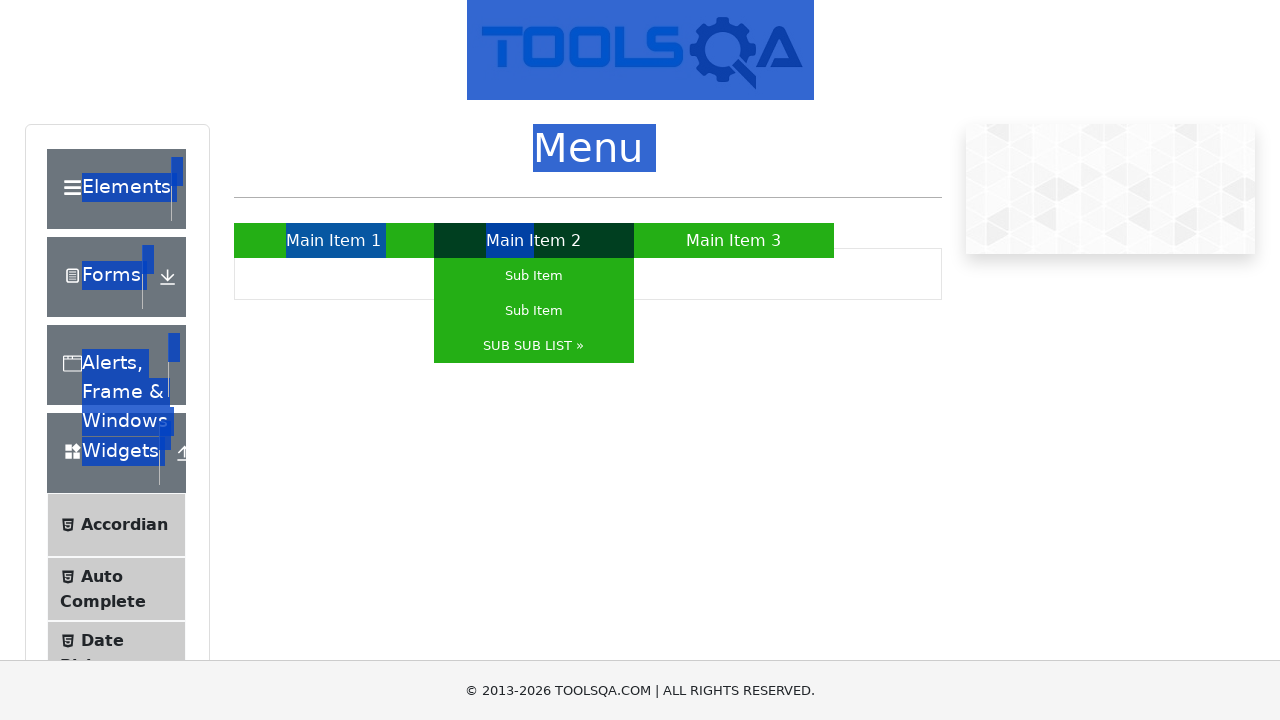